Navigates to a YouTube video and clicks the play button to start video playback

Starting URL: https://www.youtube.com/watch?v=dQw4w9WgXcQ&ab_channel=RickAstley

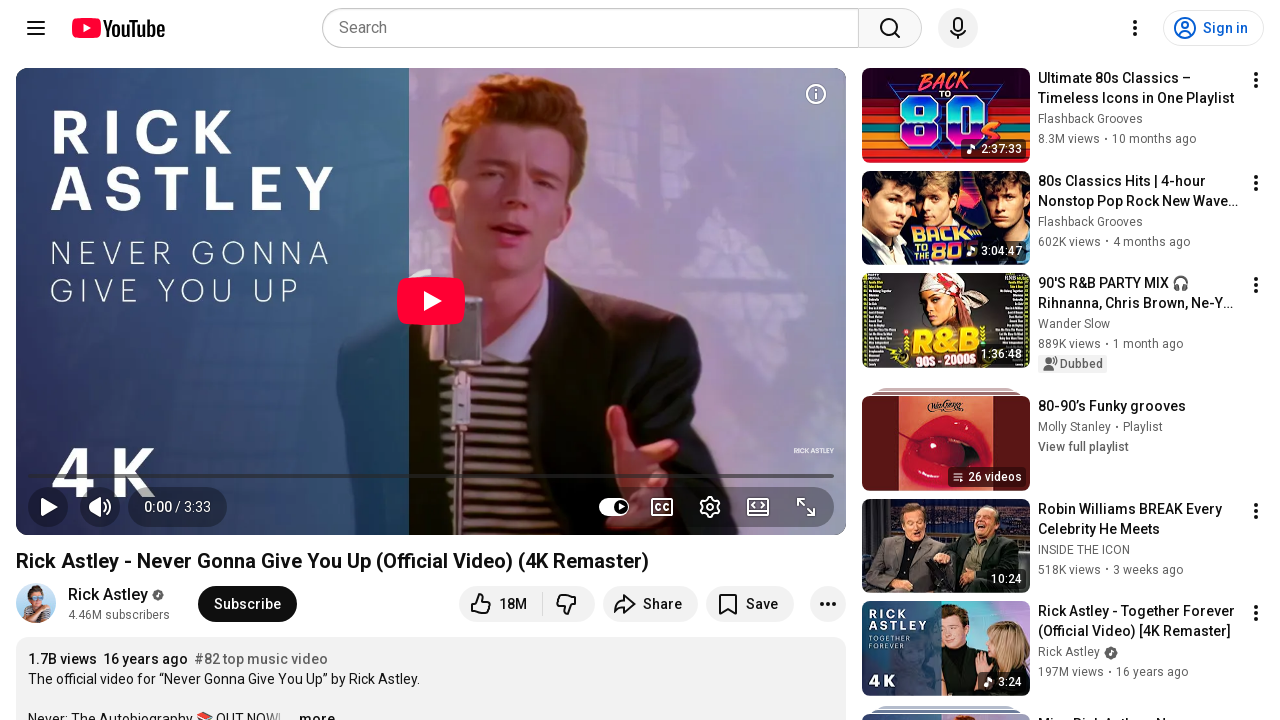

Navigated to YouTube video
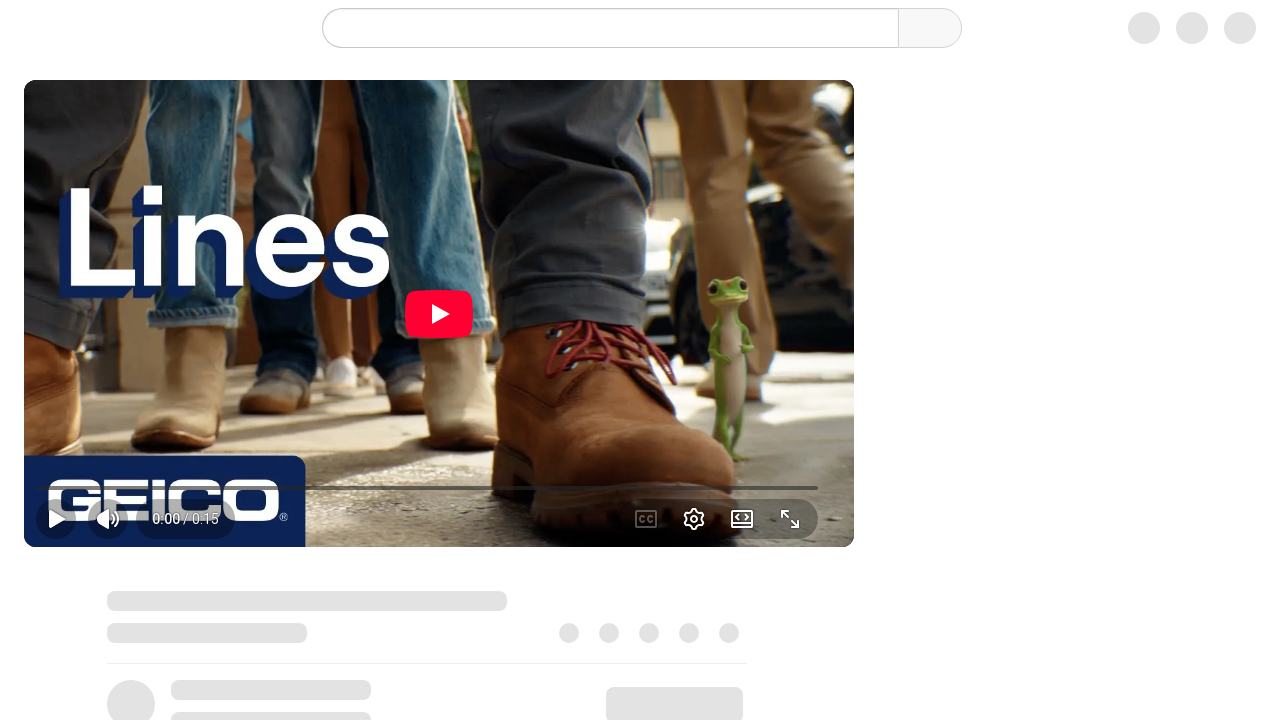

Play button selector loaded
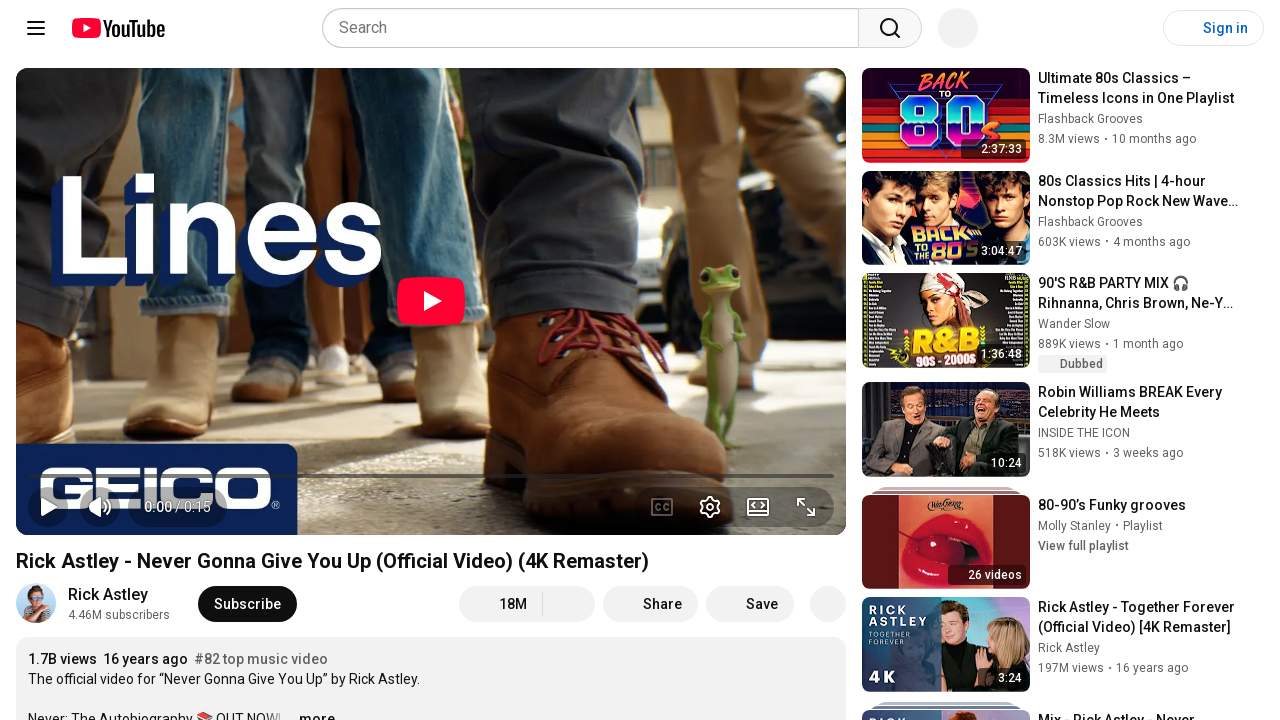

Clicked play button to start video playback at (431, 301) on button[aria-label='Play']
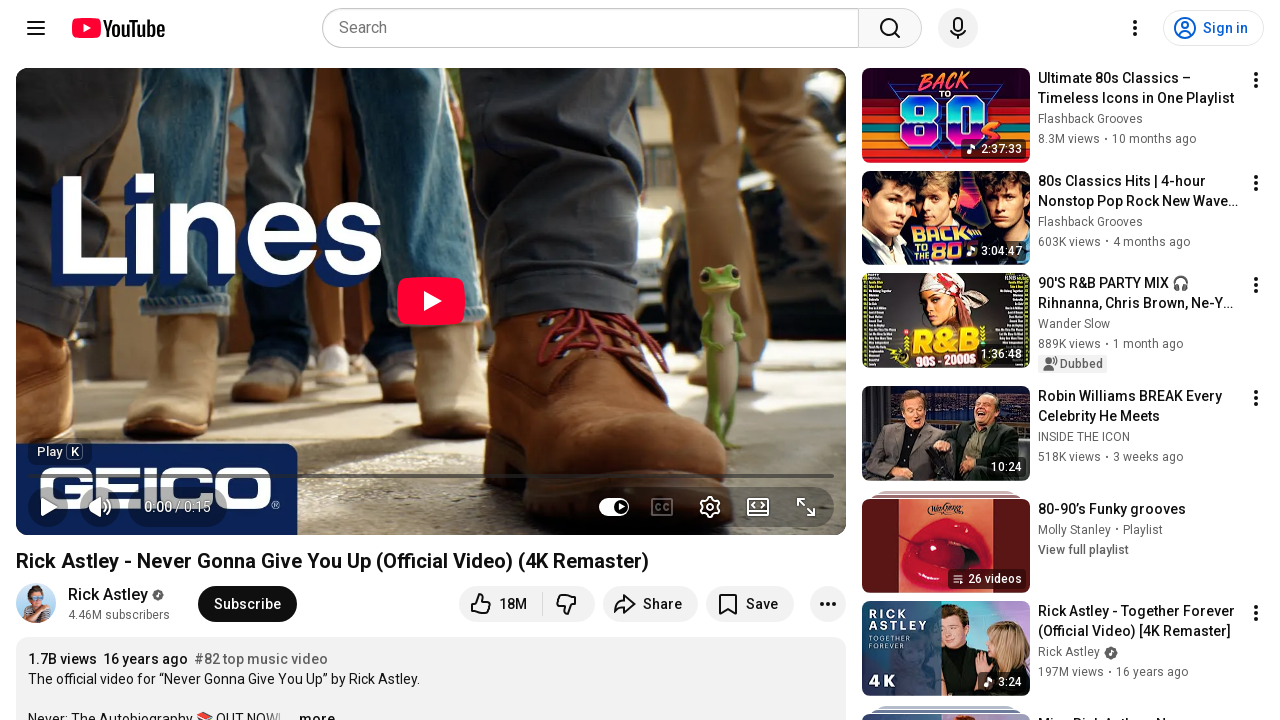

Video played for 60 seconds
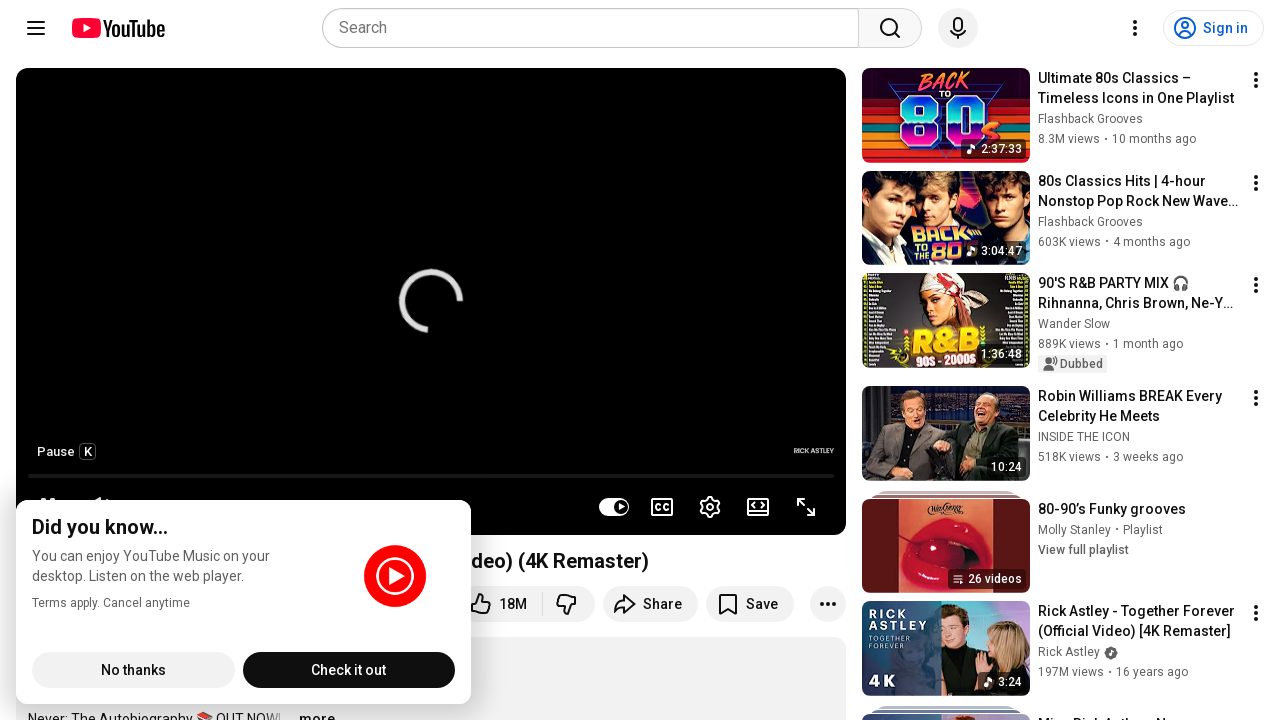

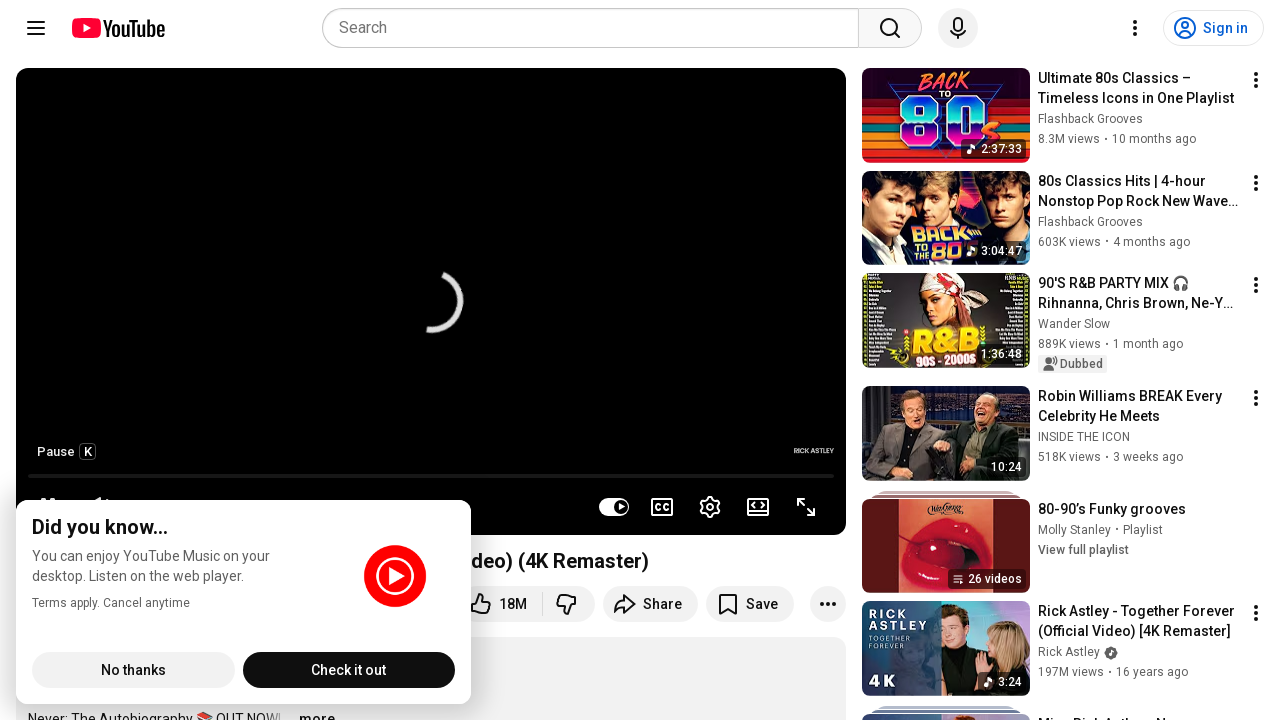